Tests scrolling from an element with an offset, starting from the footer element with a vertical offset, then verifying a checkbox in an iframe becomes visible.

Starting URL: https://www.selenium.dev/selenium/web/scrolling_tests/frame_with_nested_scrolling_frame_out_of_view.html

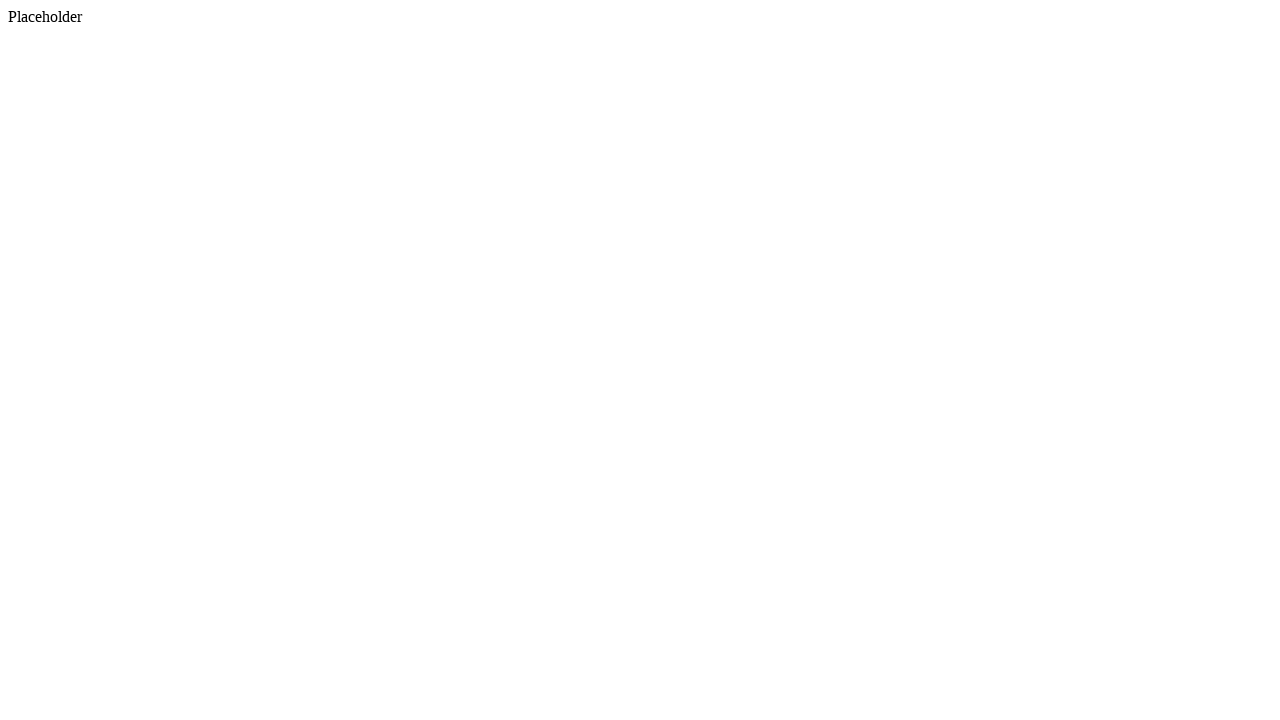

Scrolled footer element into view if needed
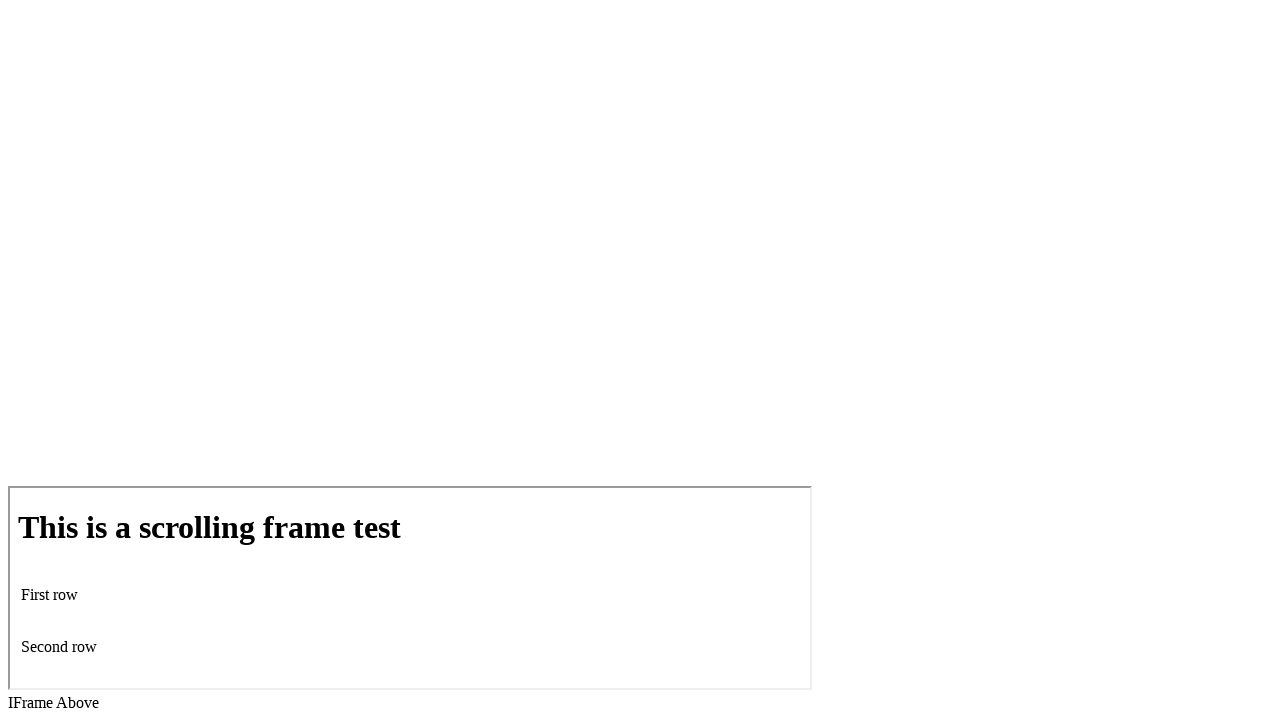

Retrieved footer bounding box coordinates
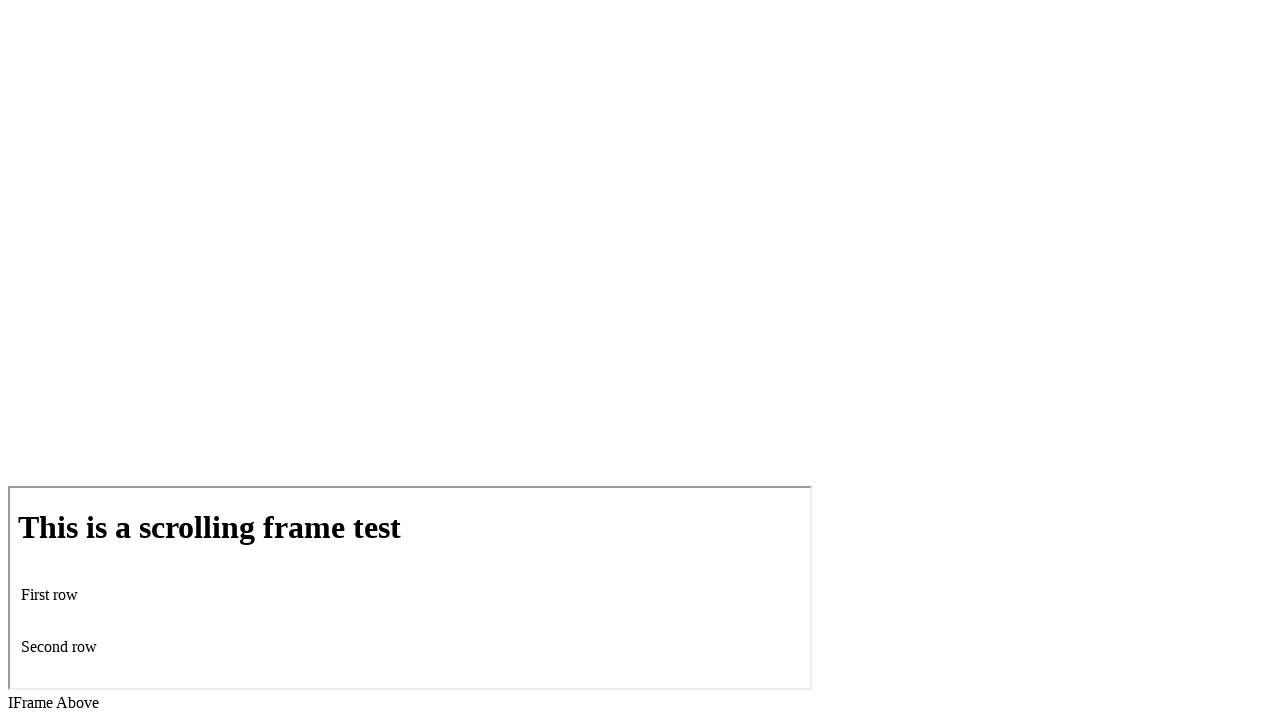

Moved mouse to footer center with -50px vertical offset at (640, 644)
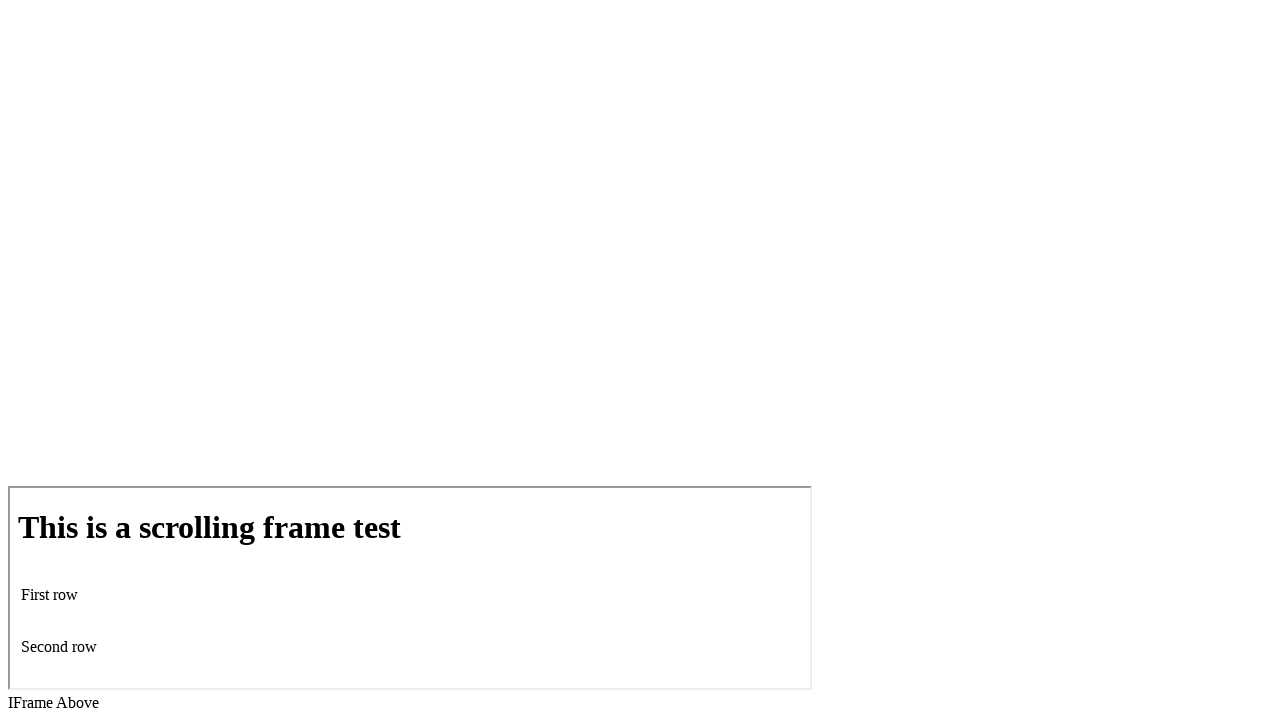

Scrolled down 200px using mouse wheel from footer position
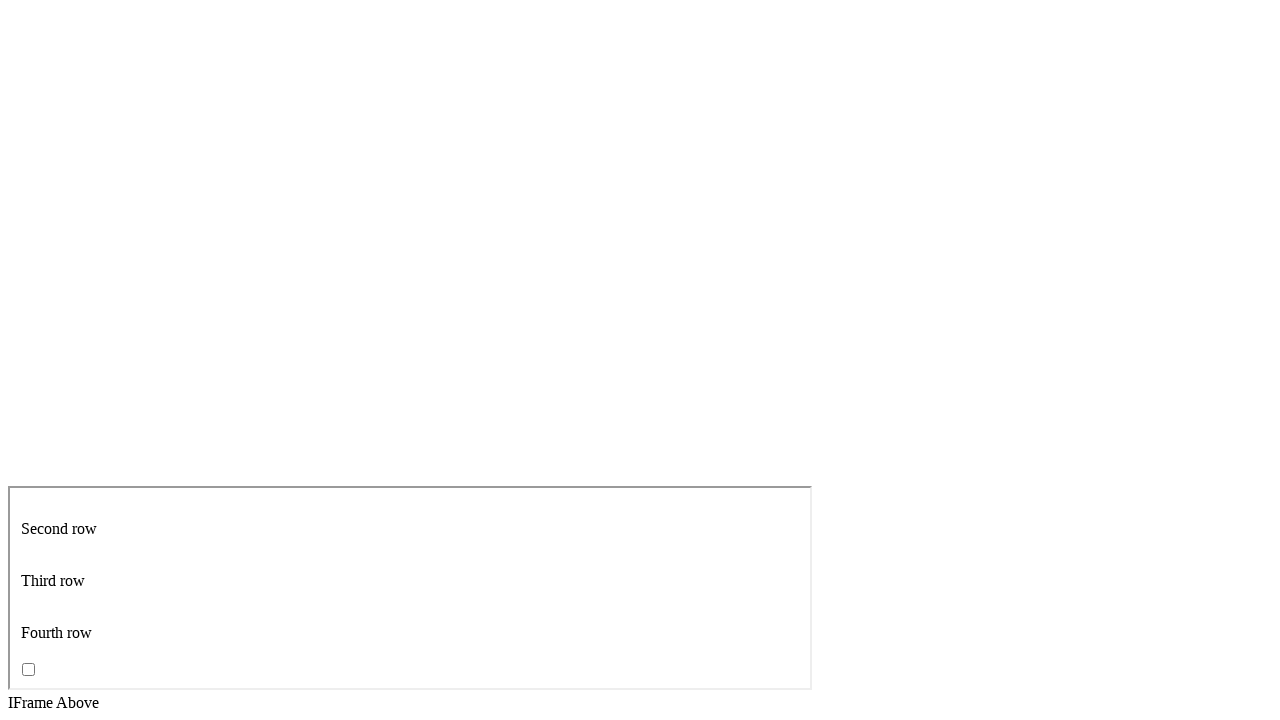

Located iframe element
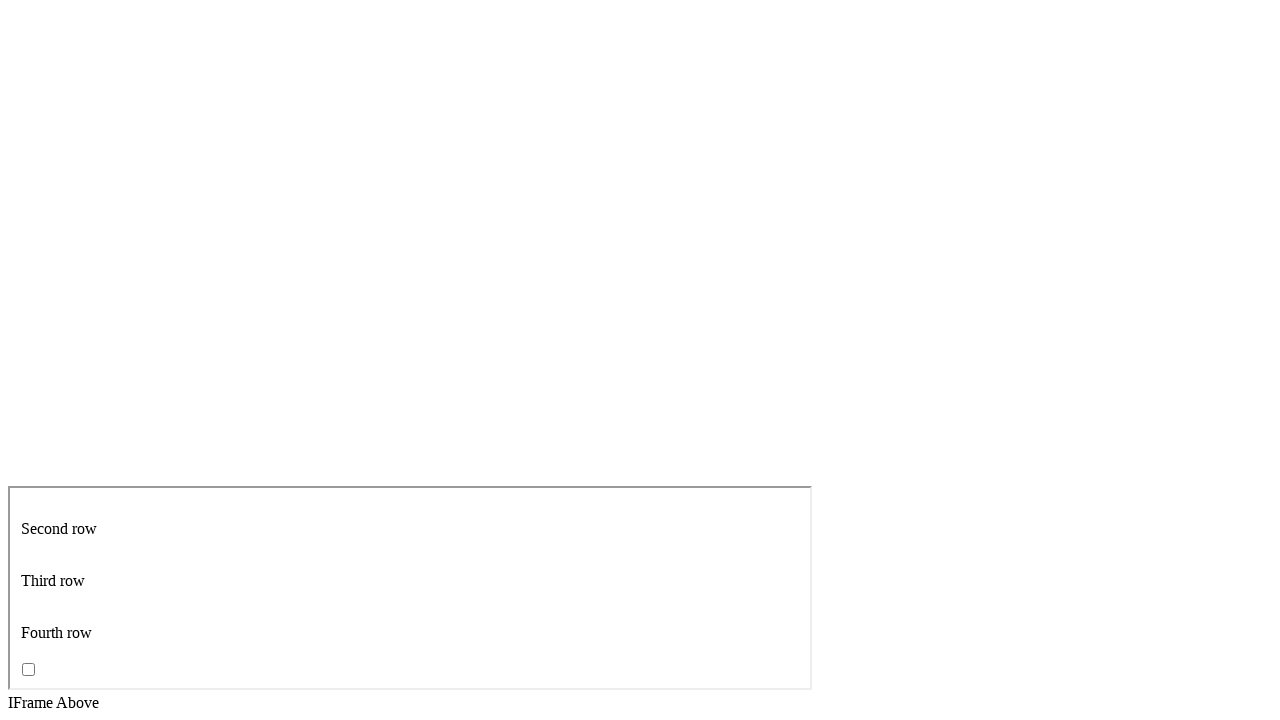

Located checkbox input with name 'scroll_checkbox' inside iframe
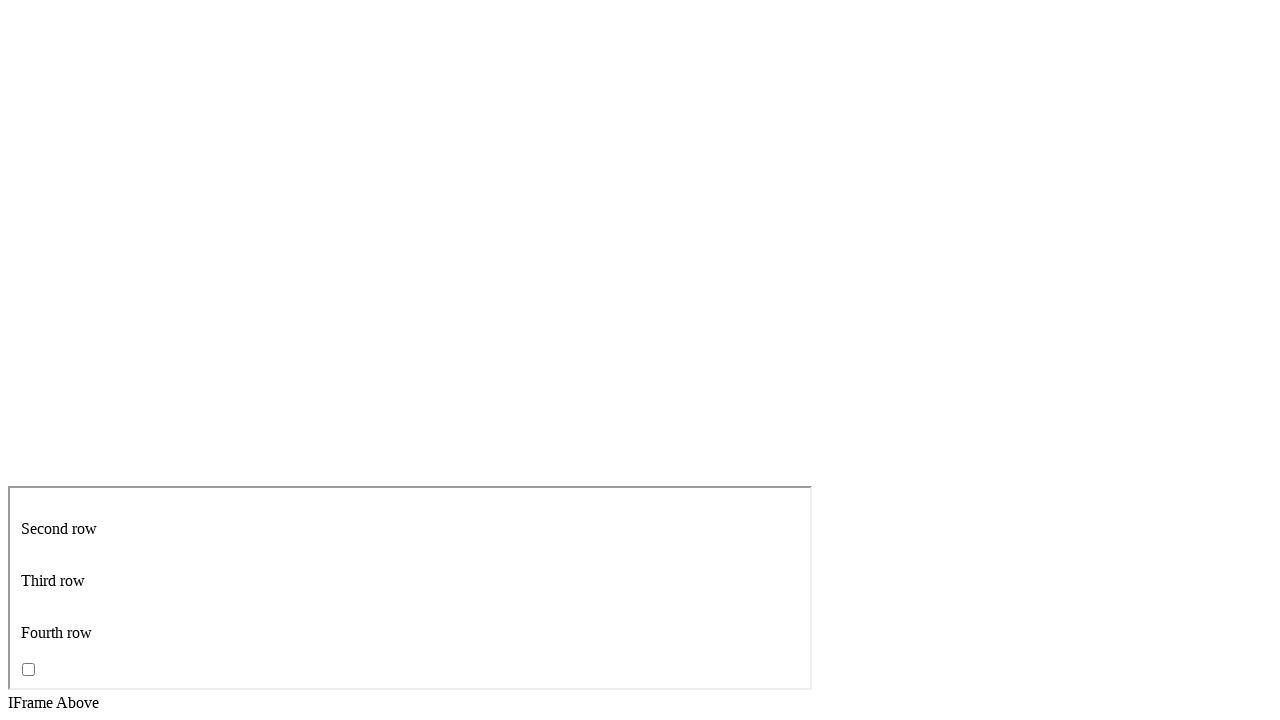

Verified checkbox became visible within 5 second timeout
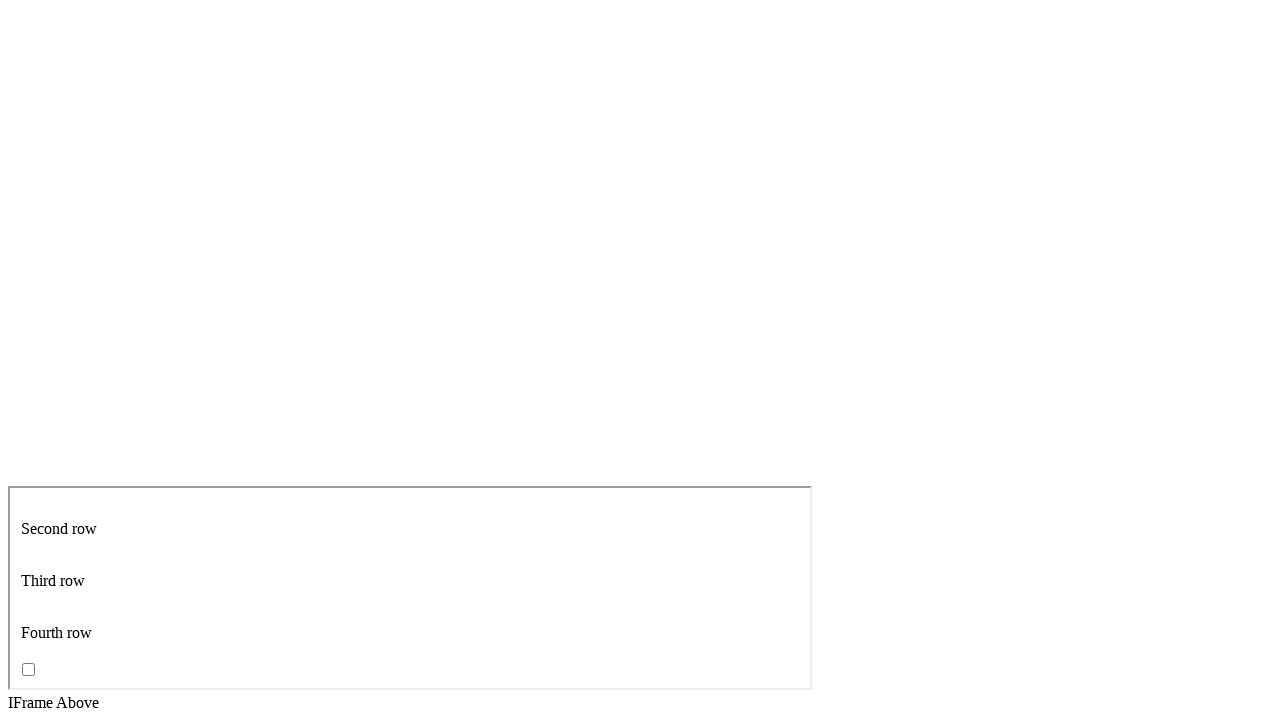

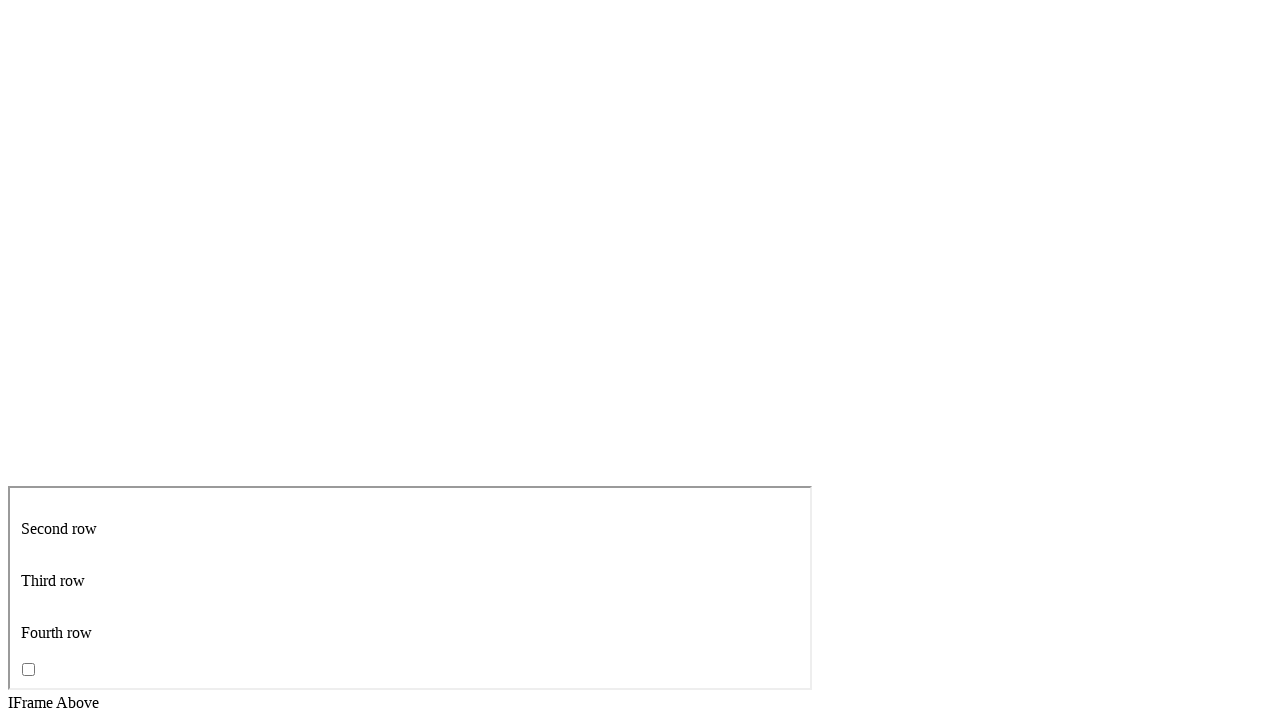